Navigates to VietnamPlus podcast page and clicks on a random podcast article to view it, then verifies the podcast title is displayed.

Starting URL: https://www.vietnamplus.vn/podcast/

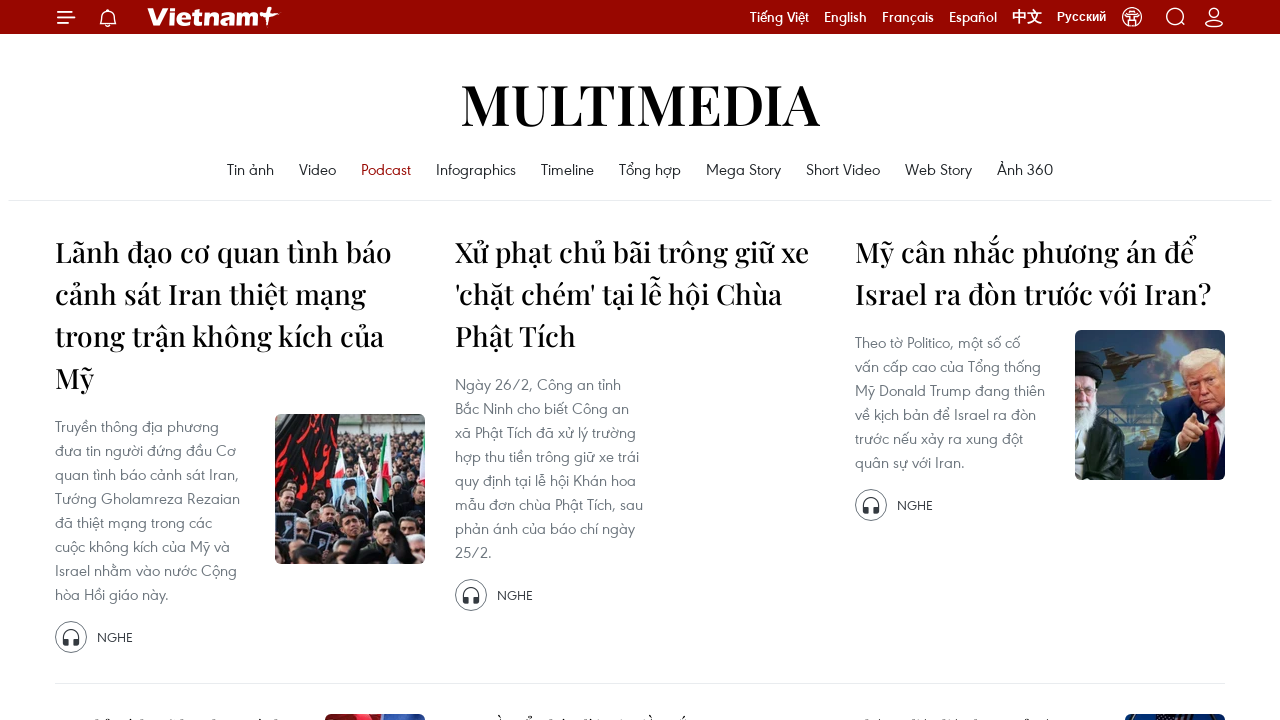

Waited for page to load
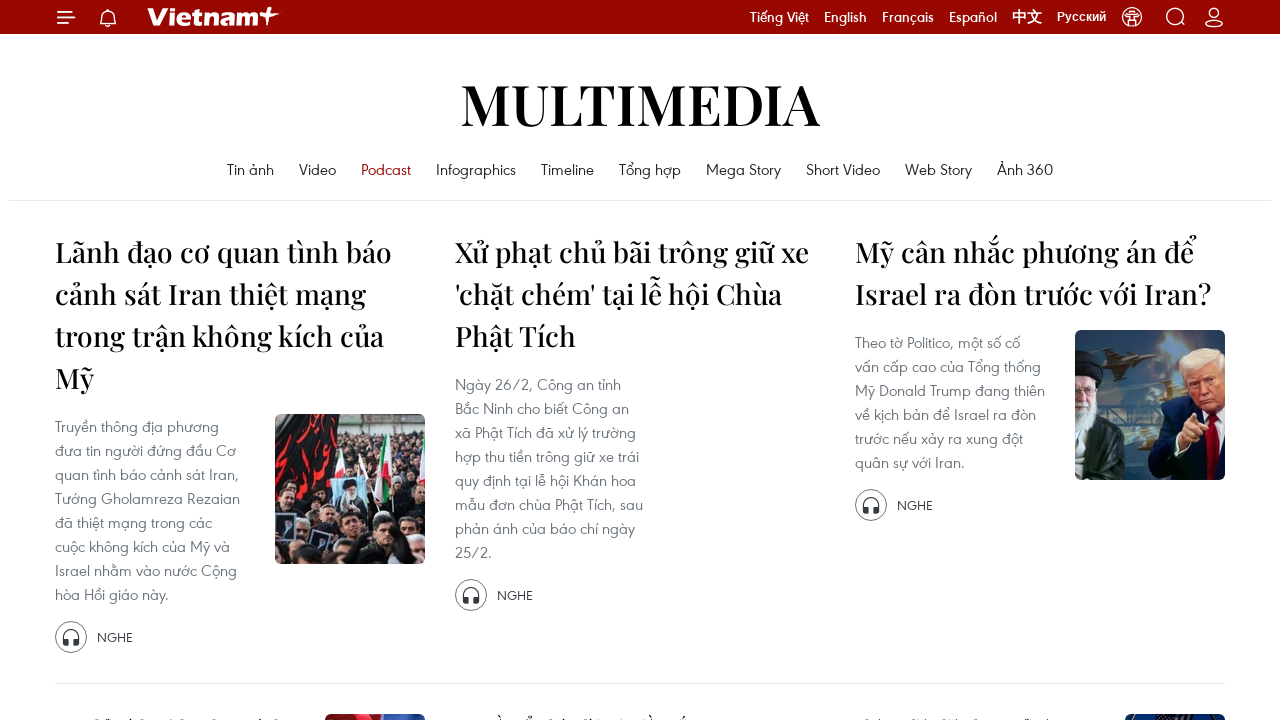

Podcast article element is available
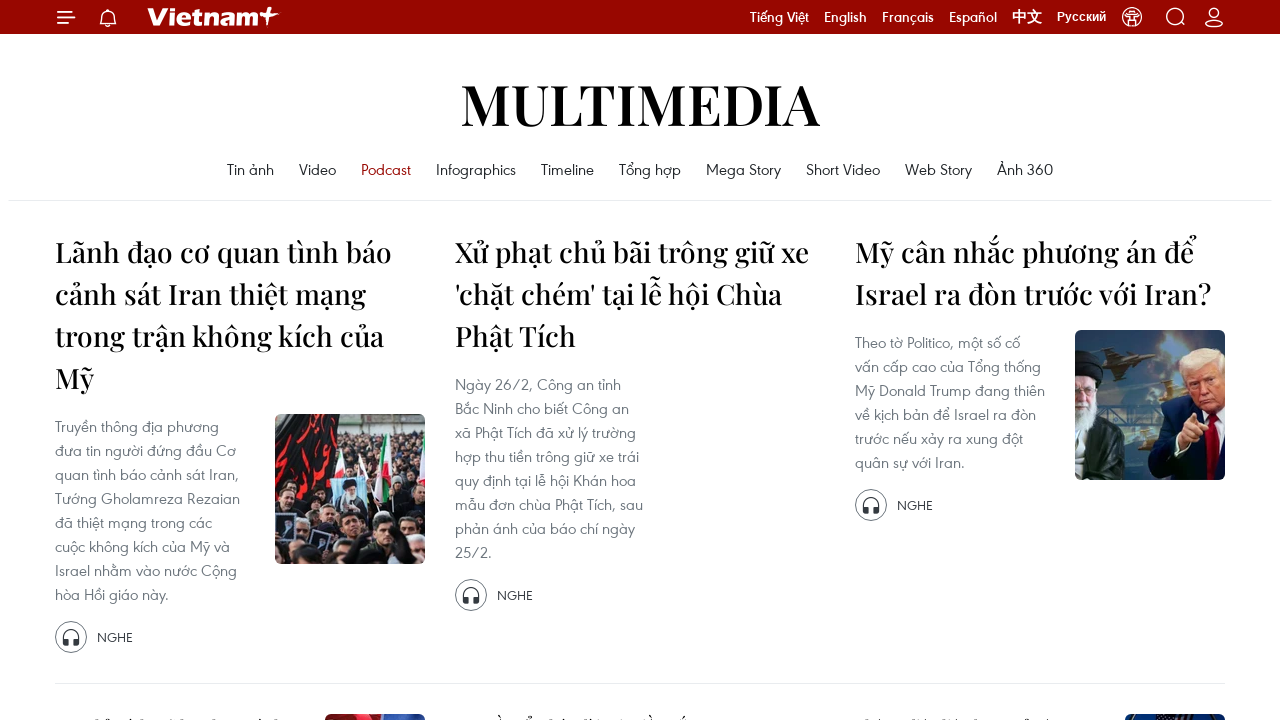

Clicked on podcast article at (252, 361) on xpath=/html/body/div[2]/div/div[6]/div/article[7]/h2/a
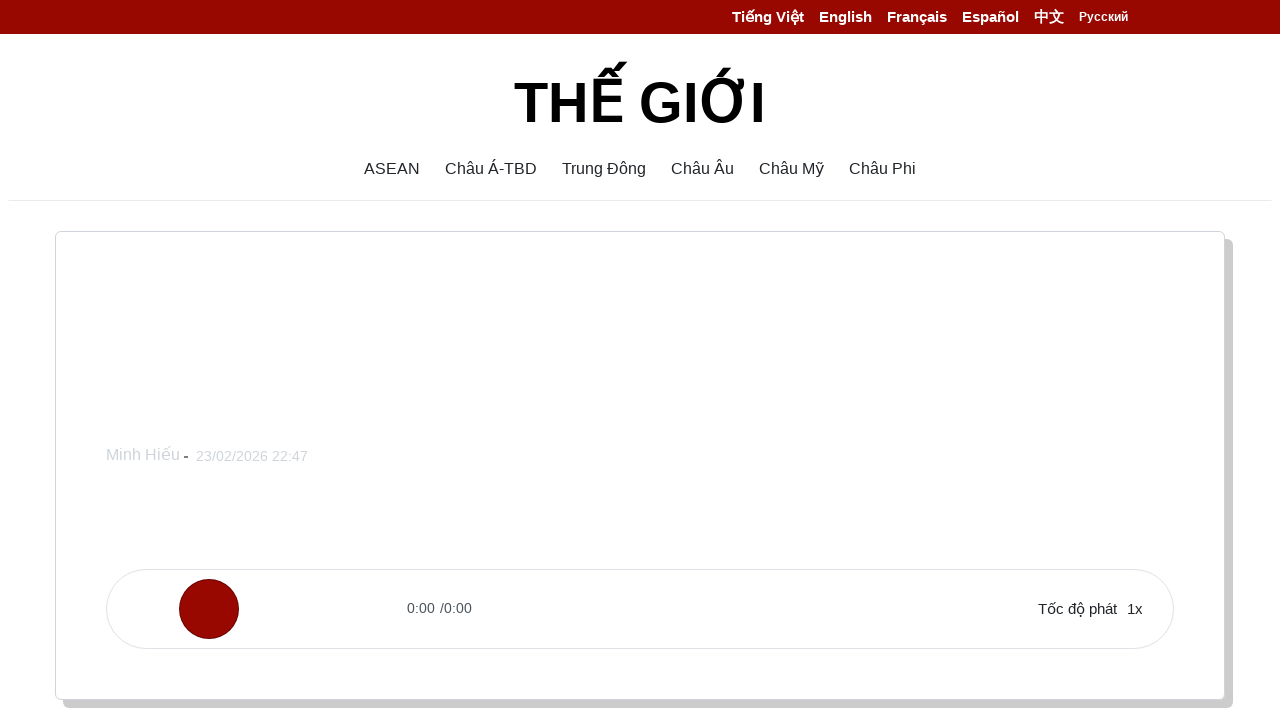

Waited for podcast detail page to load
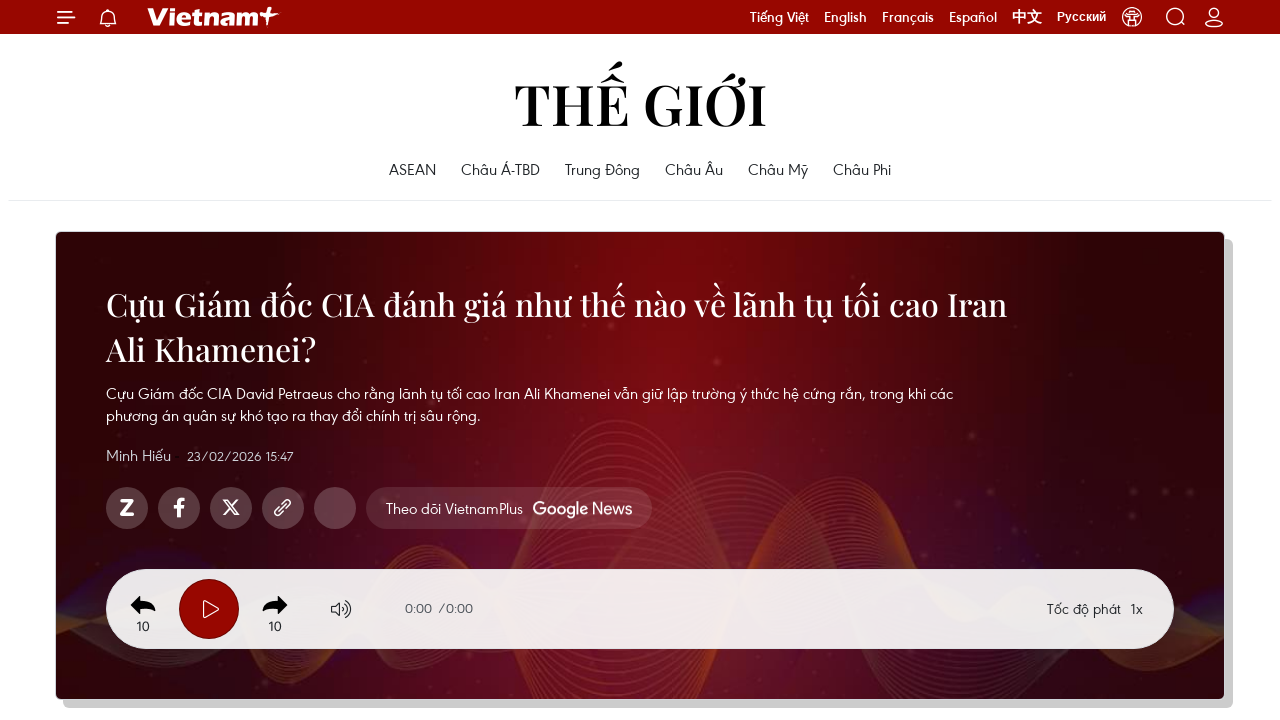

Verified podcast title is displayed
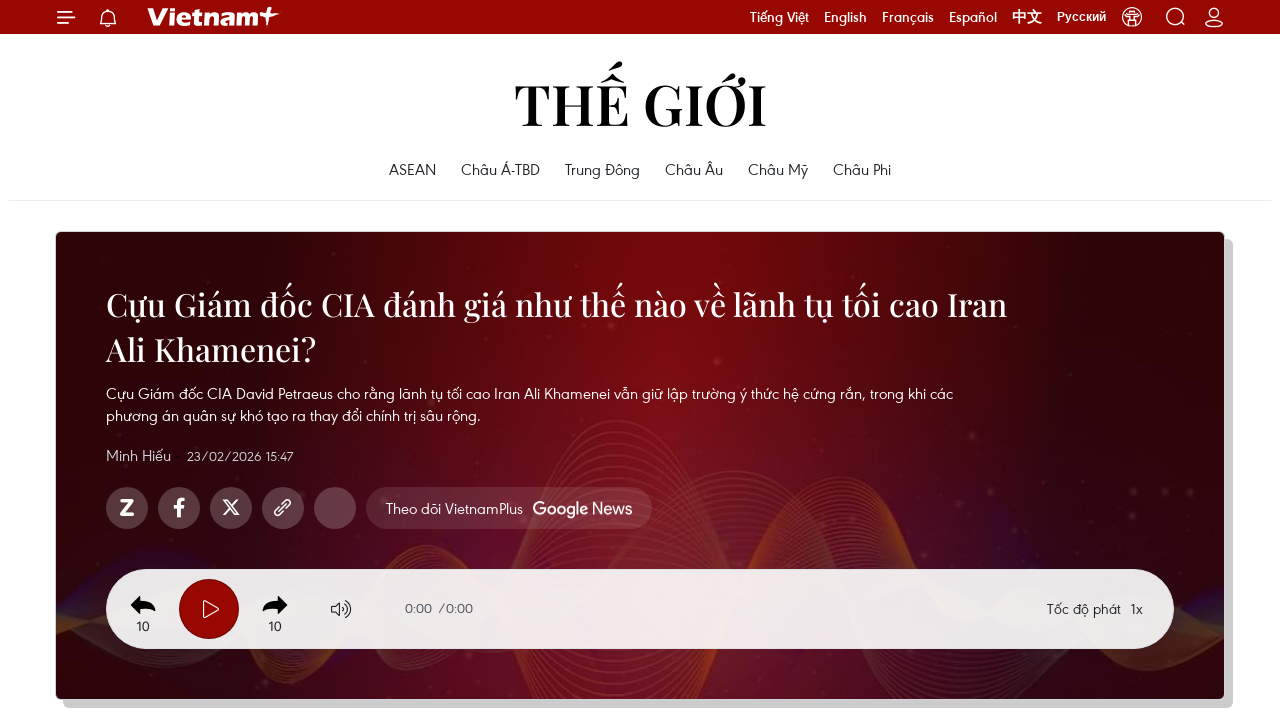

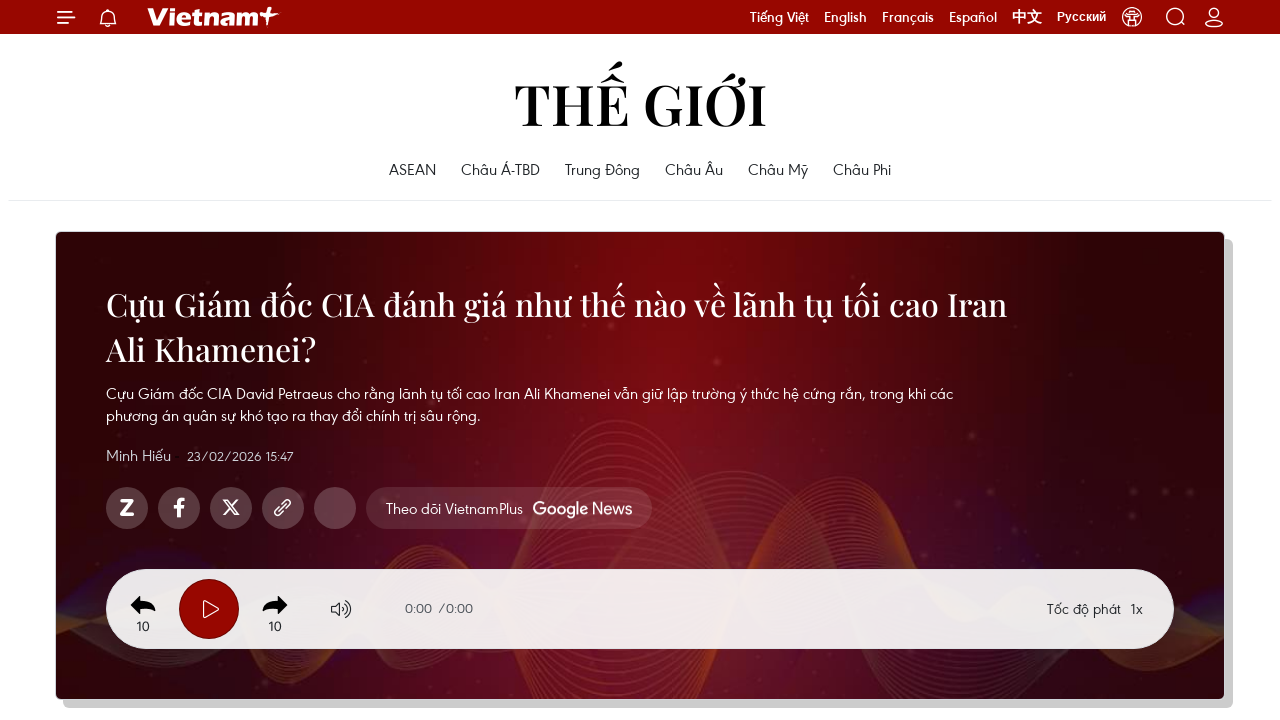